Navigates to Swarthmore College's course catalog page and clicks on the first department link to view department courses.

Starting URL: https://catalog.swarthmore.edu/content.php?catoid=7&navoid=194

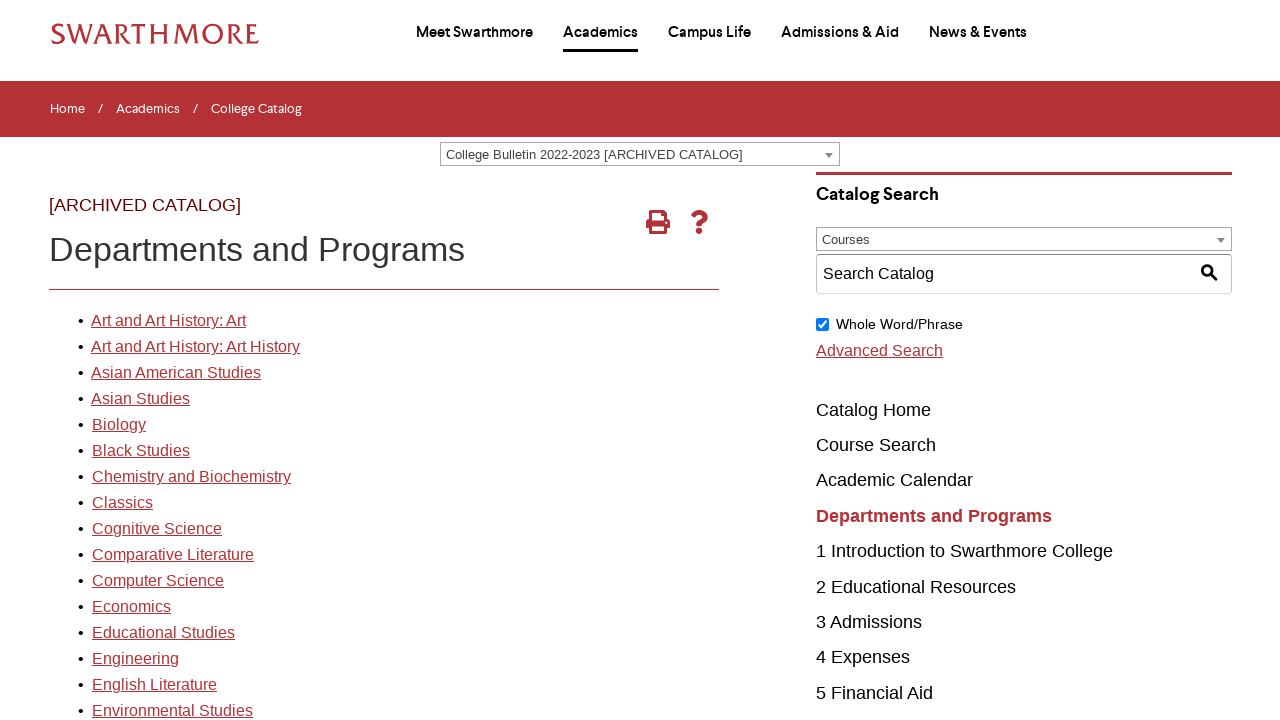

Waited for first department link to be visible on catalog page
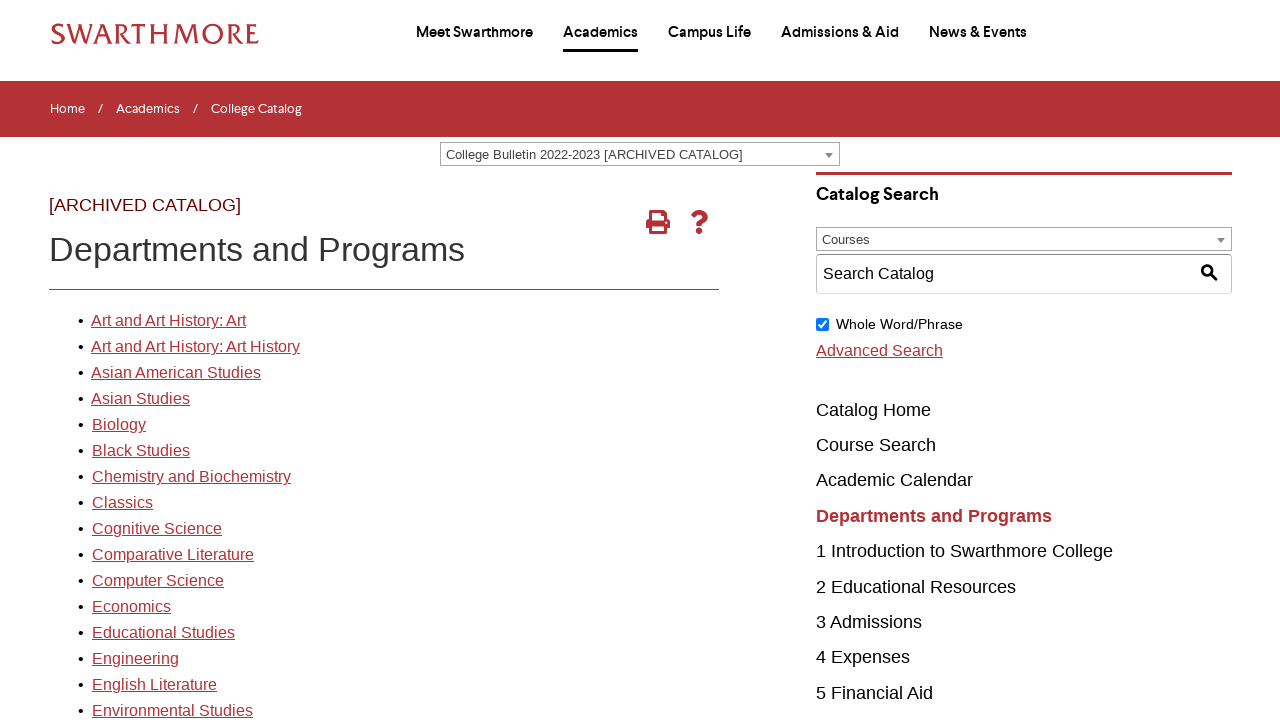

Clicked on the first department link at (168, 321) on xpath=//*[@id="gateway-page"]/body/table/tbody/tr[3]/td[1]/table/tbody/tr[2]/td[
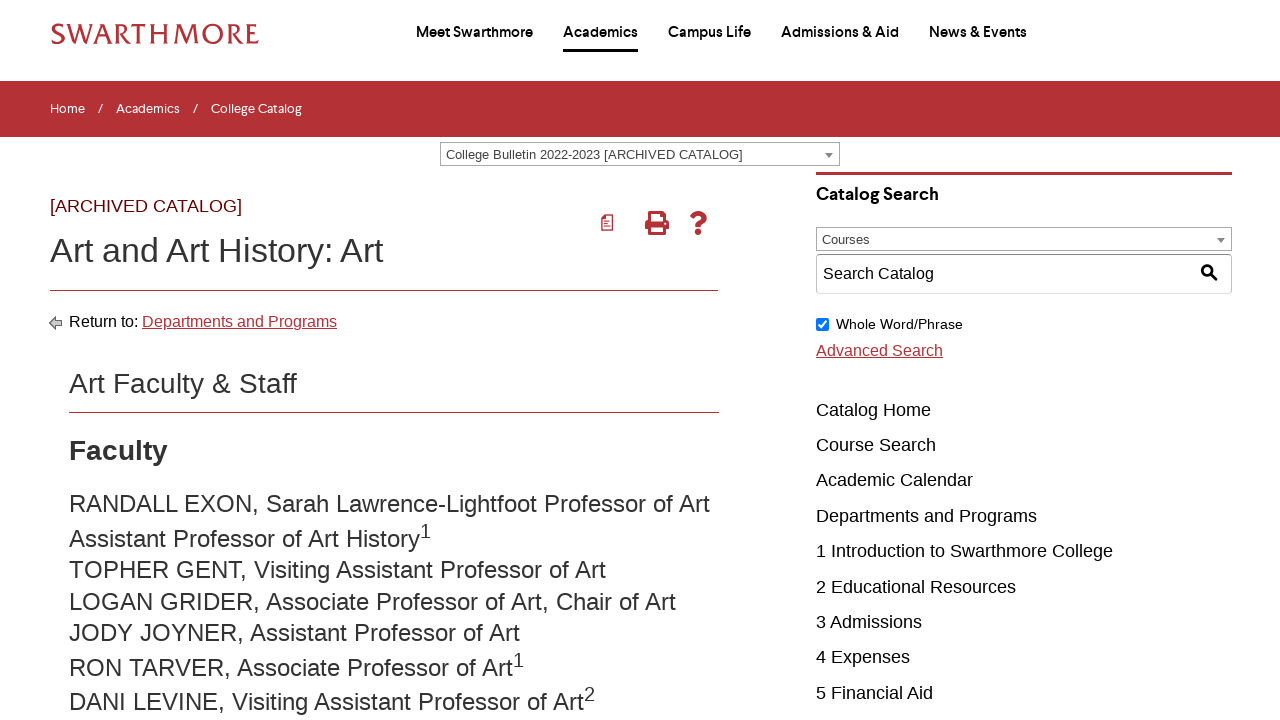

Department page loaded successfully
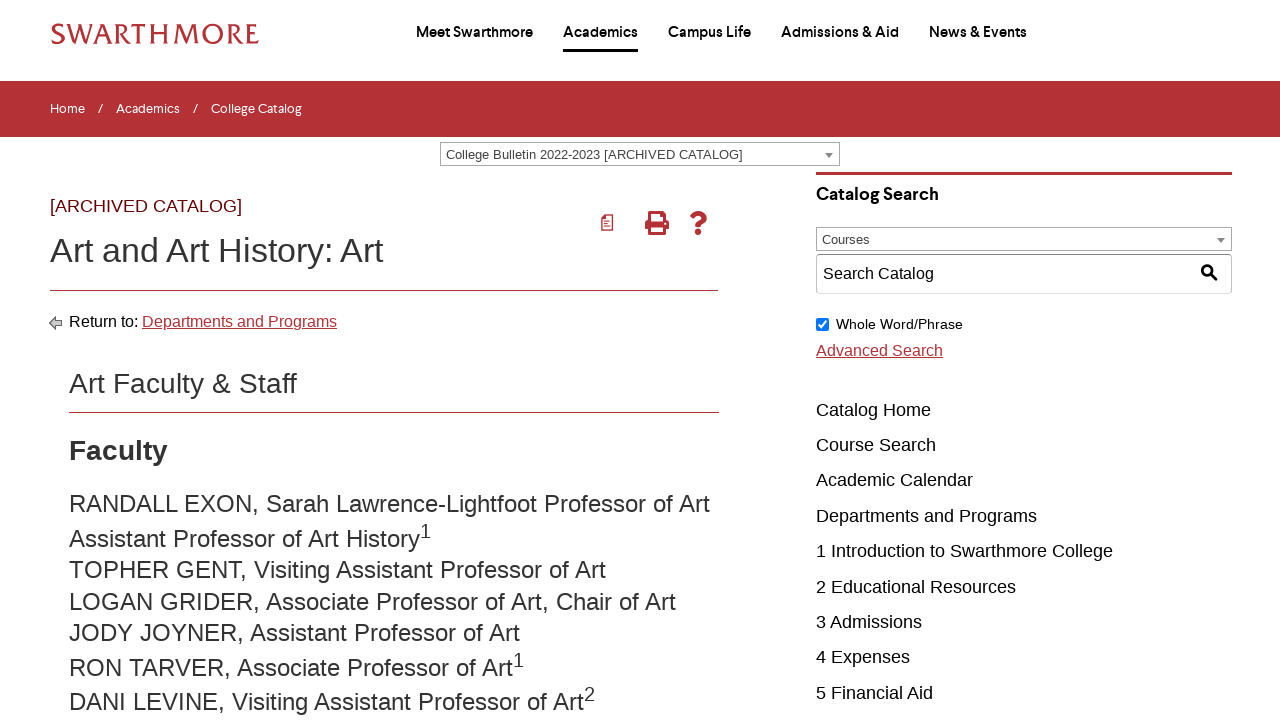

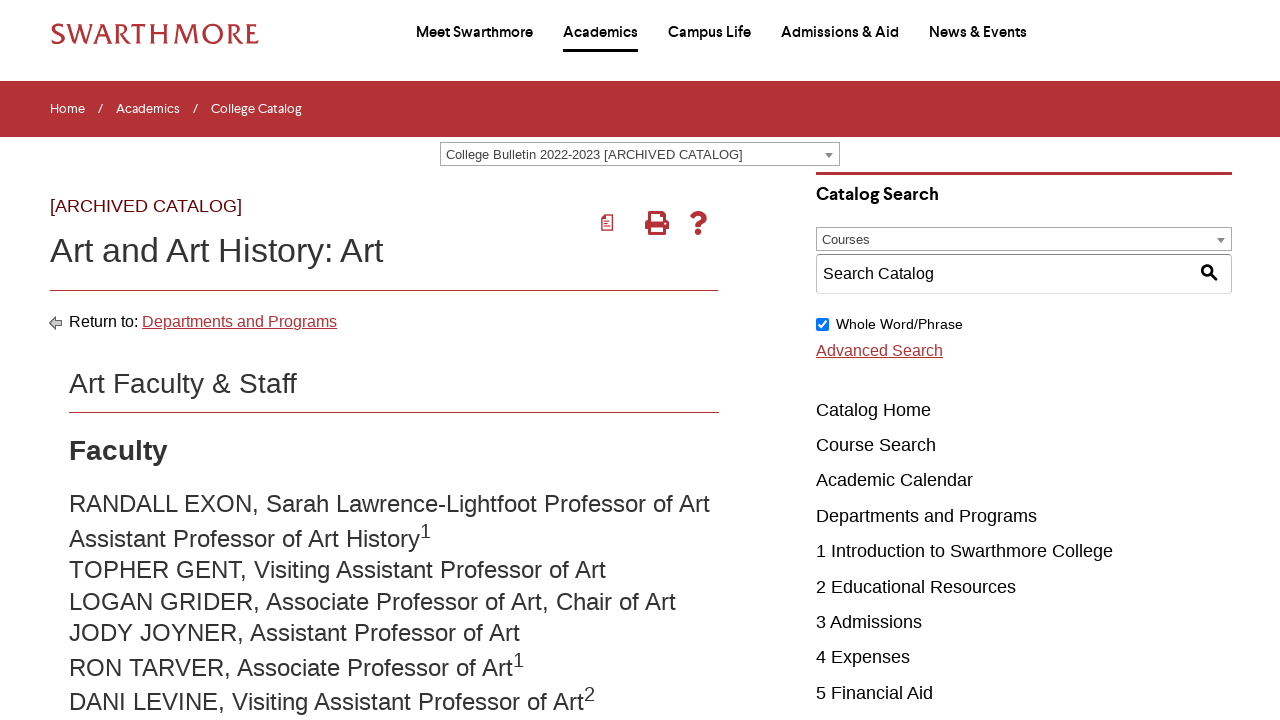